Tests web table handling by locating a product table, counting rows and columns, and navigating through pagination to interact with table data across multiple pages.

Starting URL: https://testautomationpractice.blogspot.com/

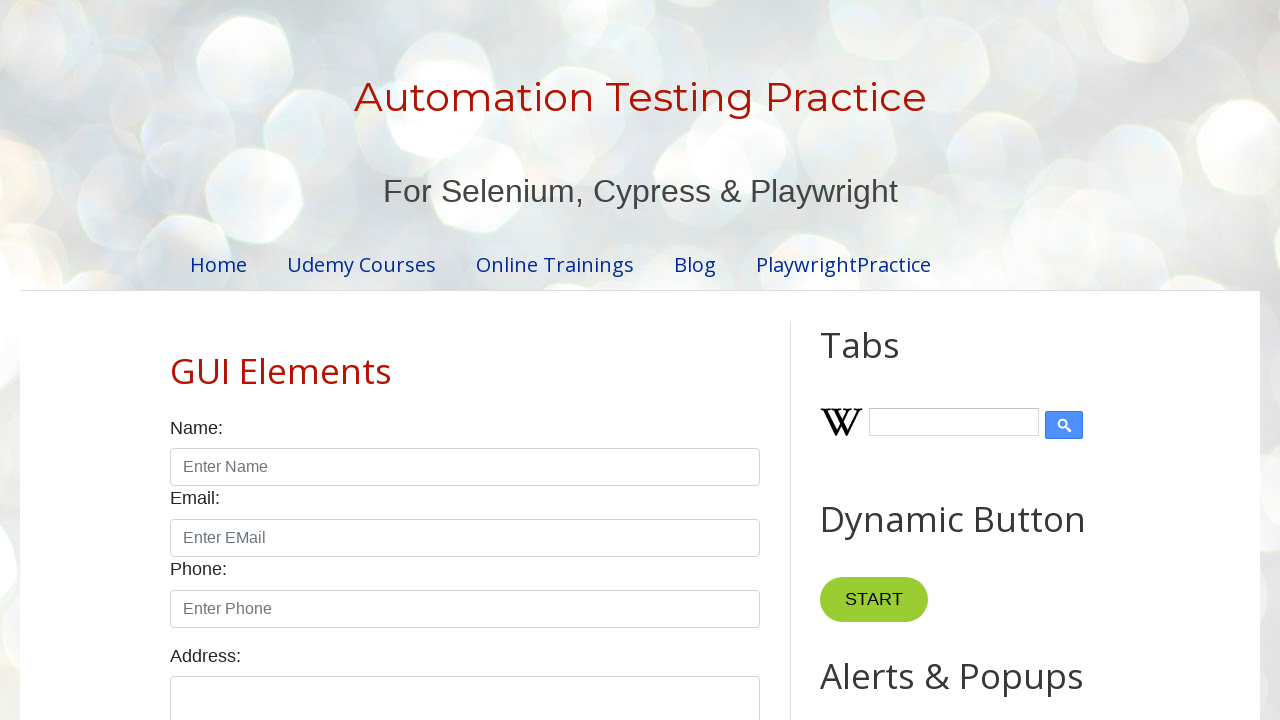

Located product table element
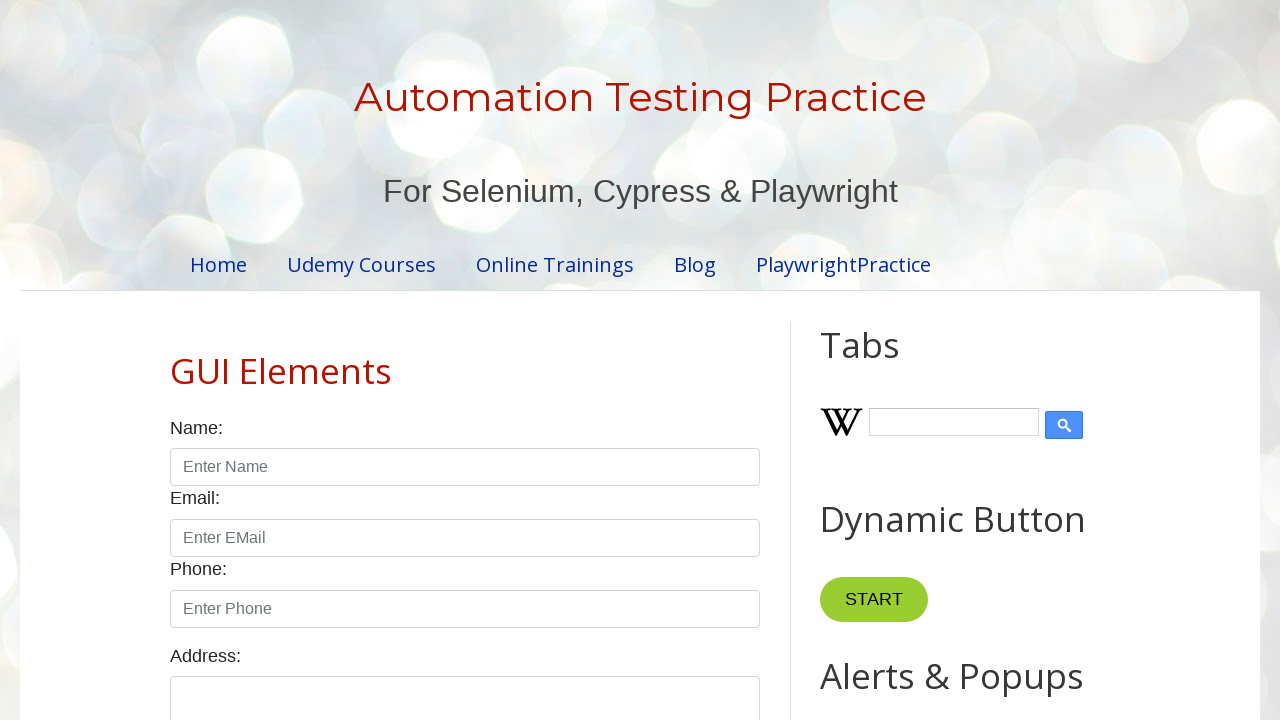

Located table column headers
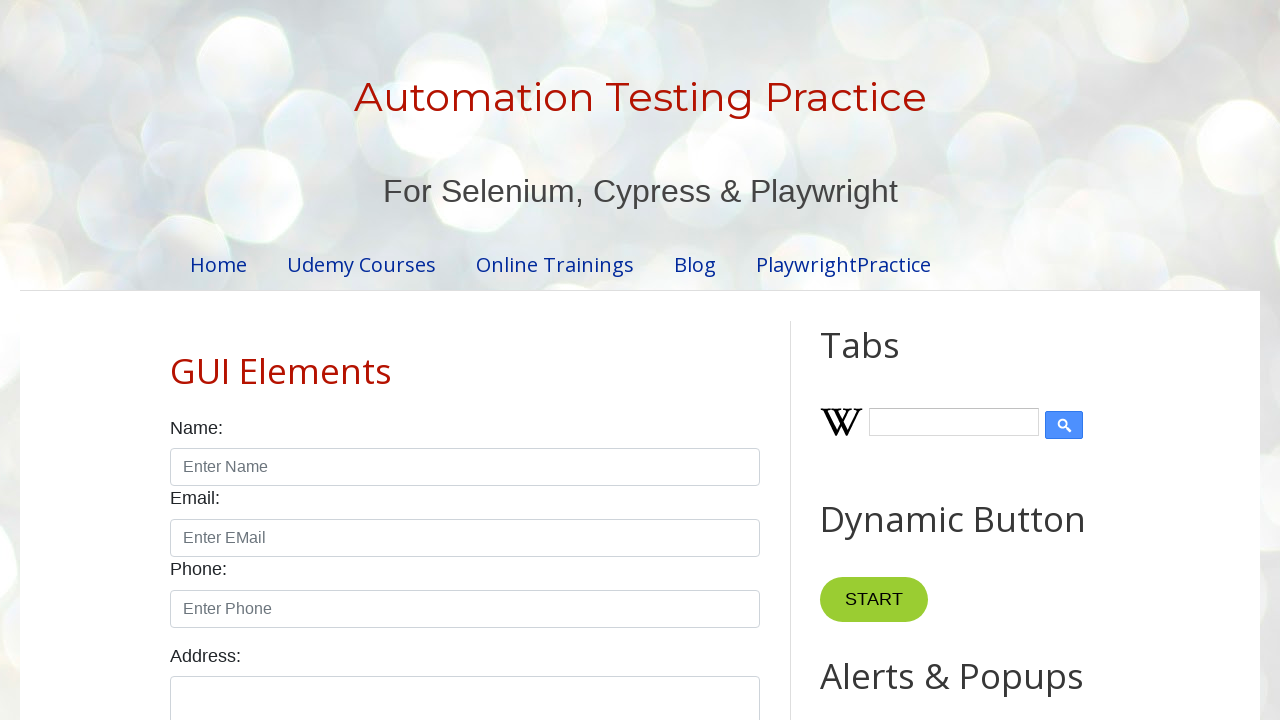

First column header became visible
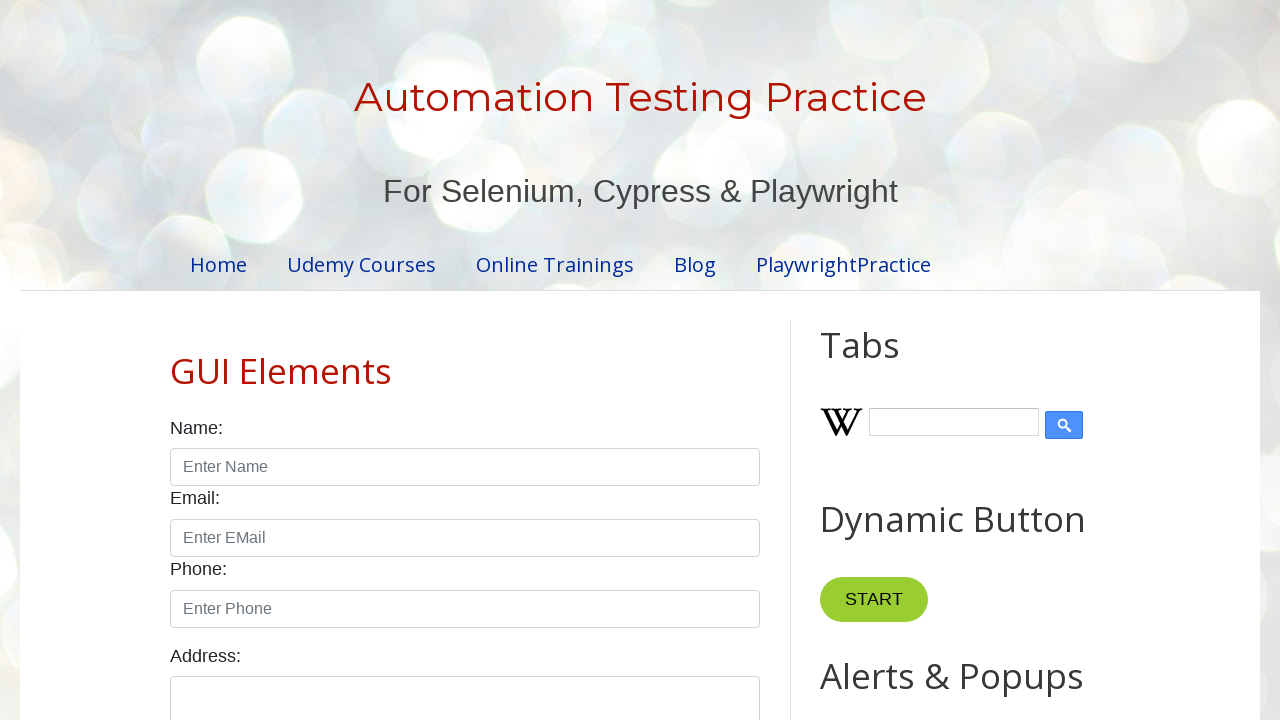

Located table body rows
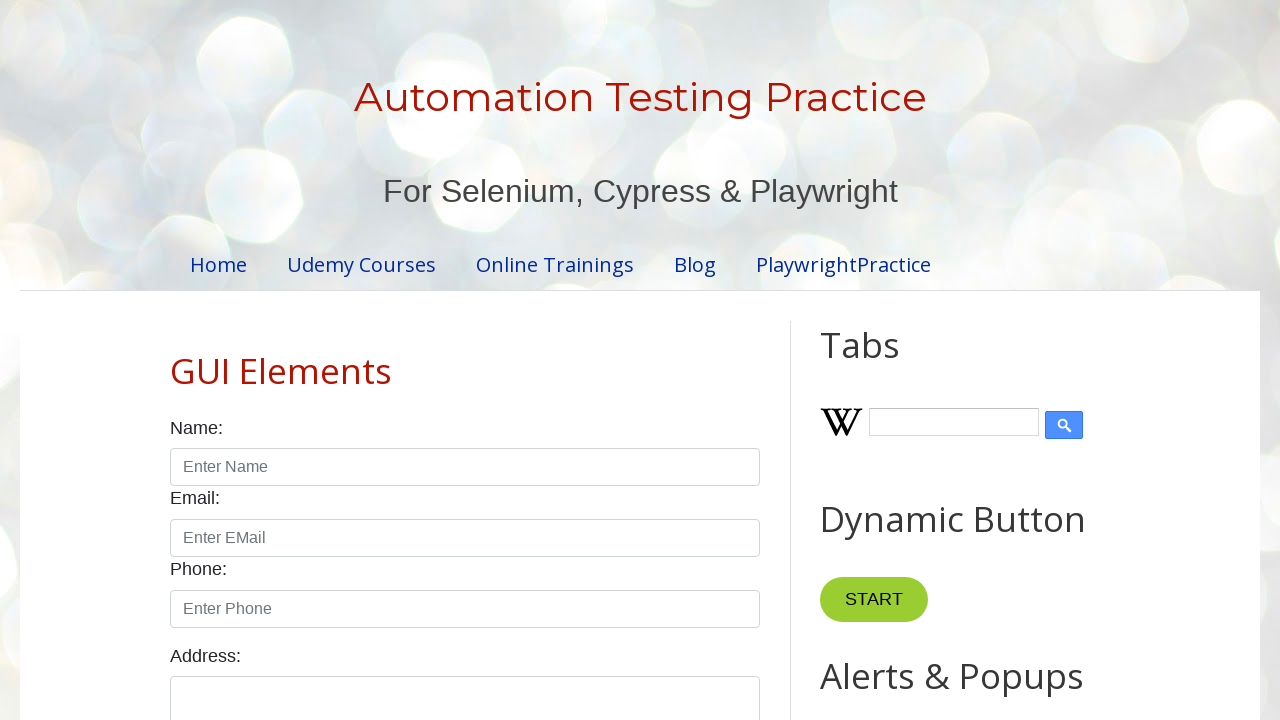

Located pagination elements
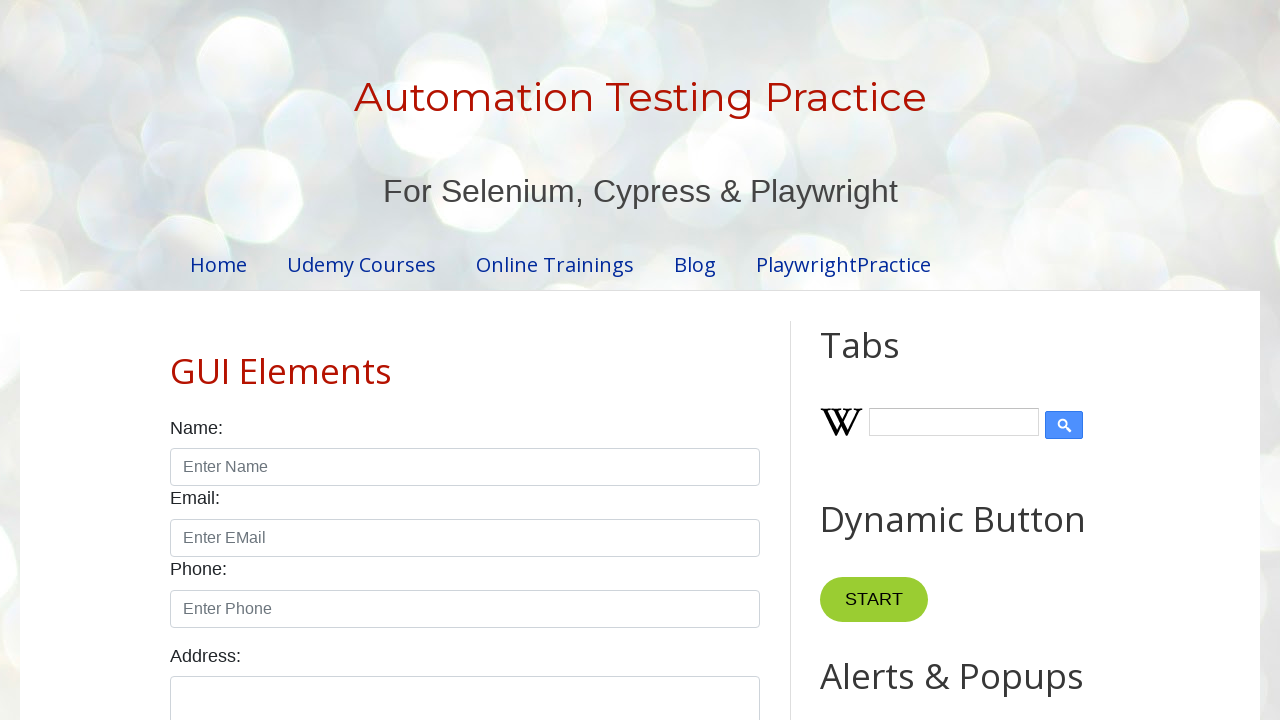

Found 4 pagination pages
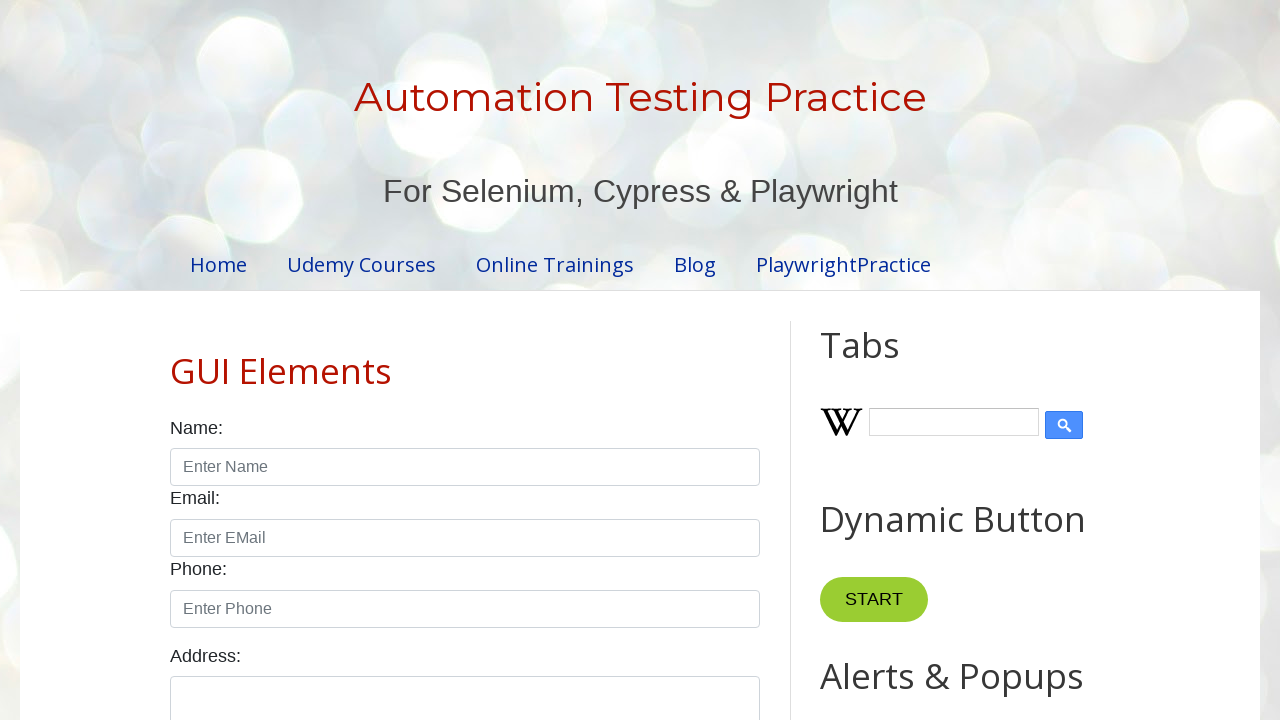

First table row is visible on page 1
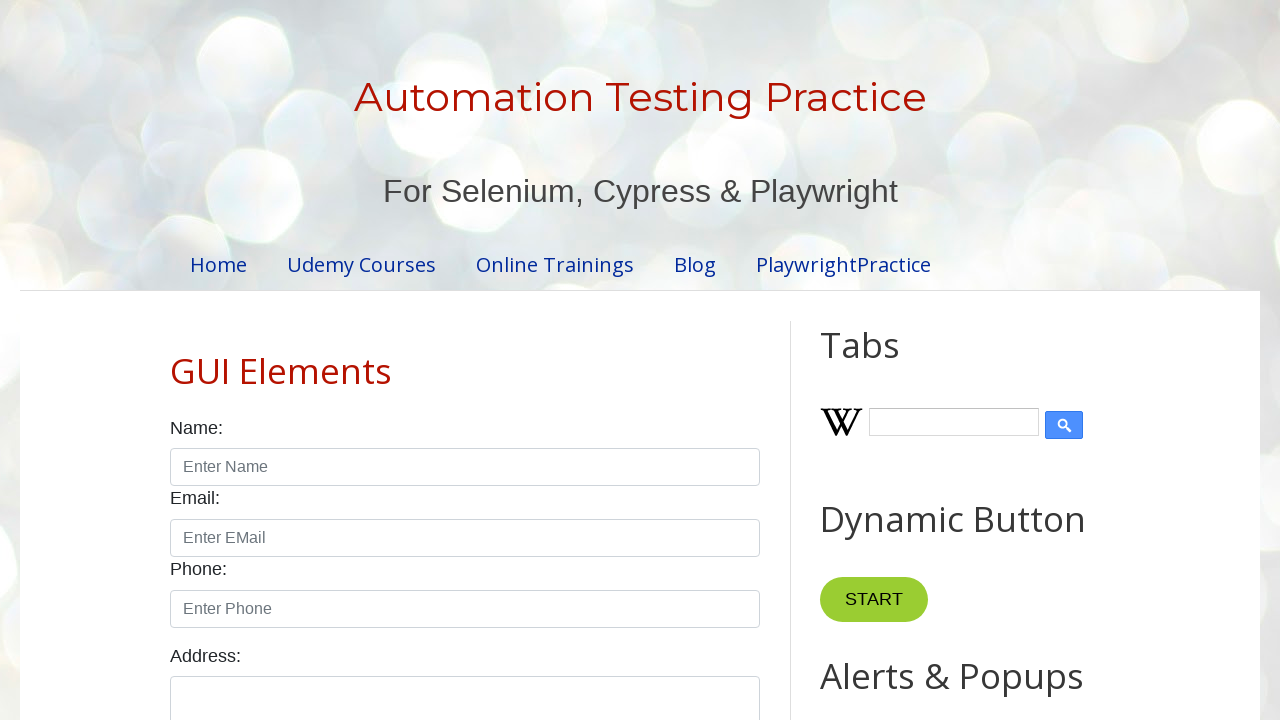

Clicked pagination button for page 2 at (456, 361) on xpath=//ul[@id='pagination']/li >> nth=1
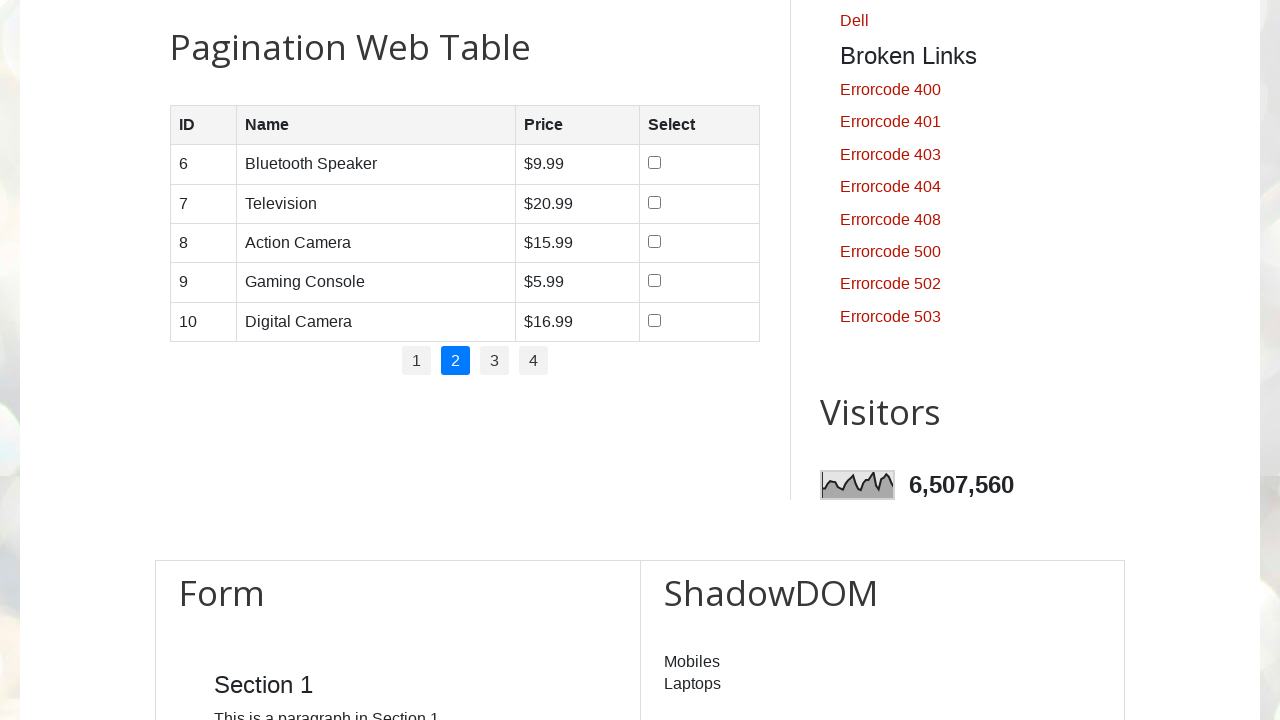

Waited for table to update after pagination
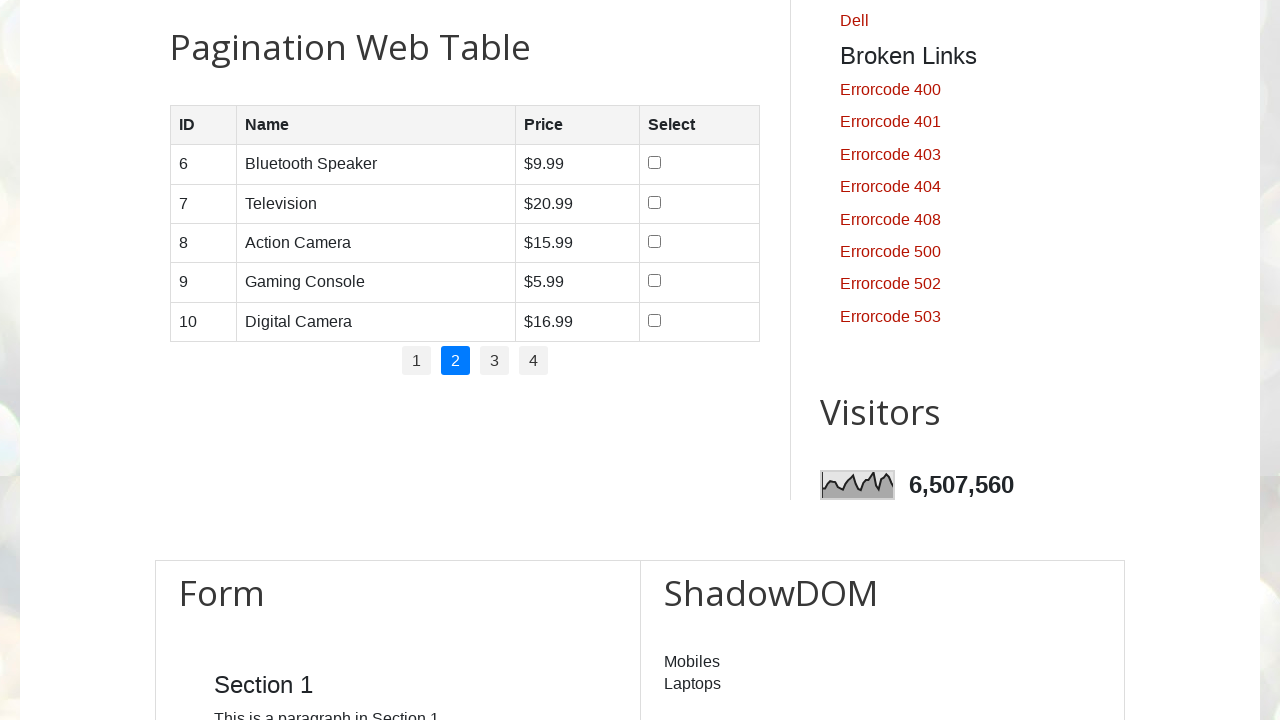

First table row is visible on page 2
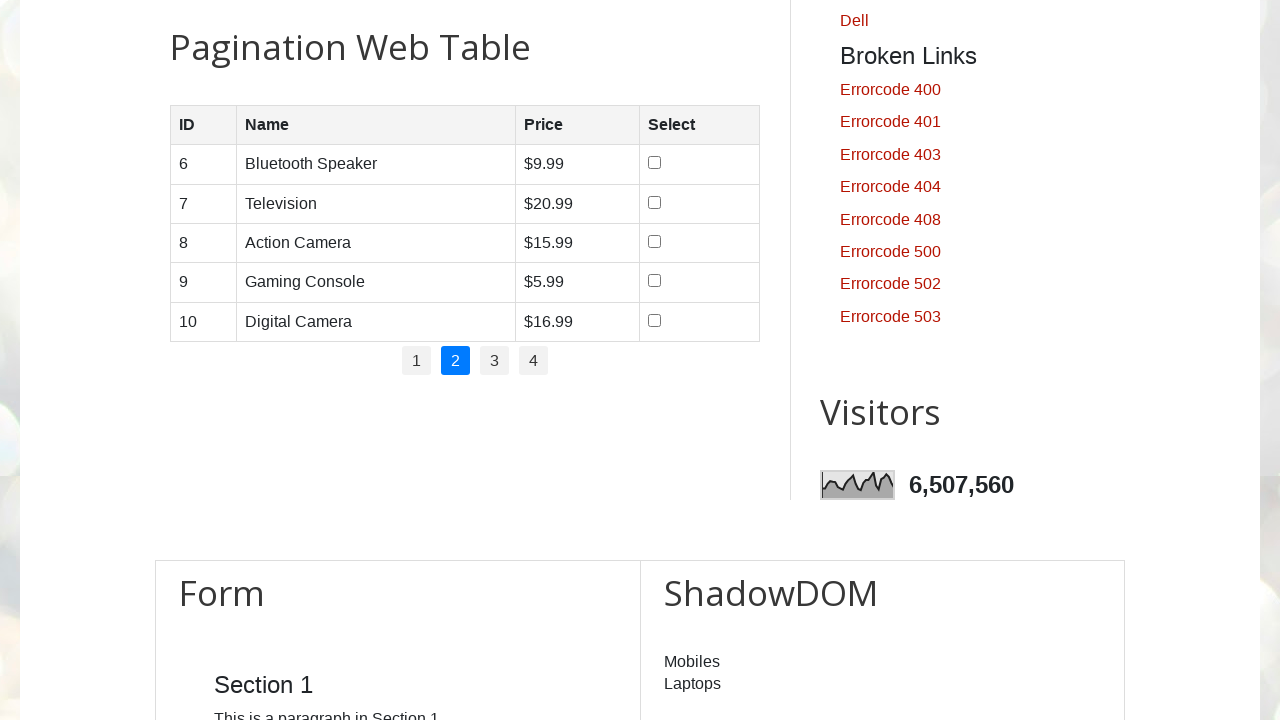

Clicked pagination button for page 3 at (494, 361) on xpath=//ul[@id='pagination']/li >> nth=2
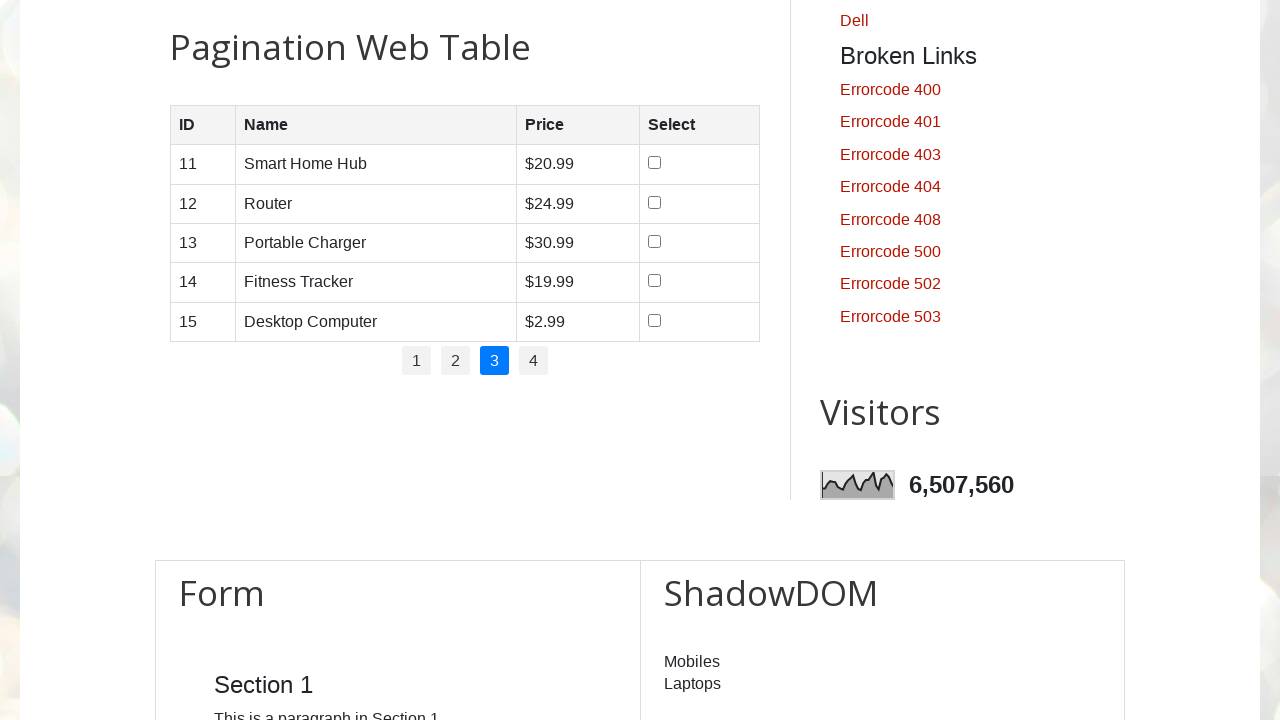

Waited for table to update after pagination
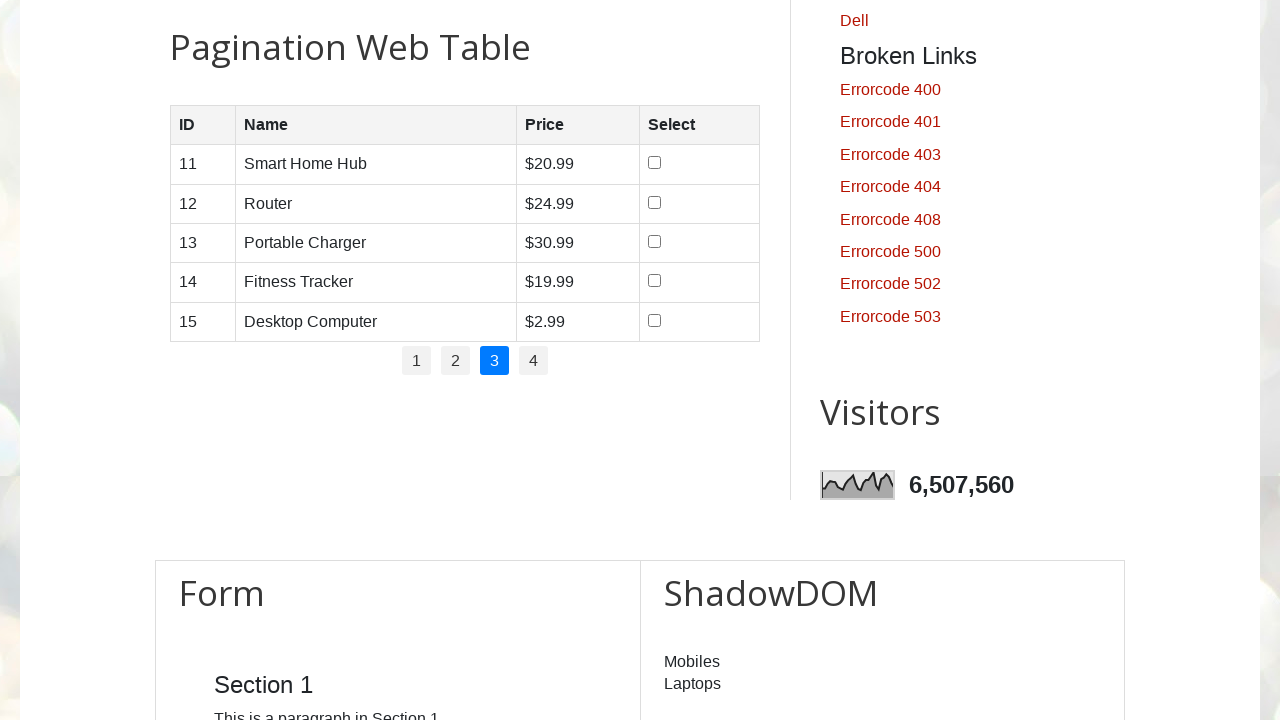

First table row is visible on page 3
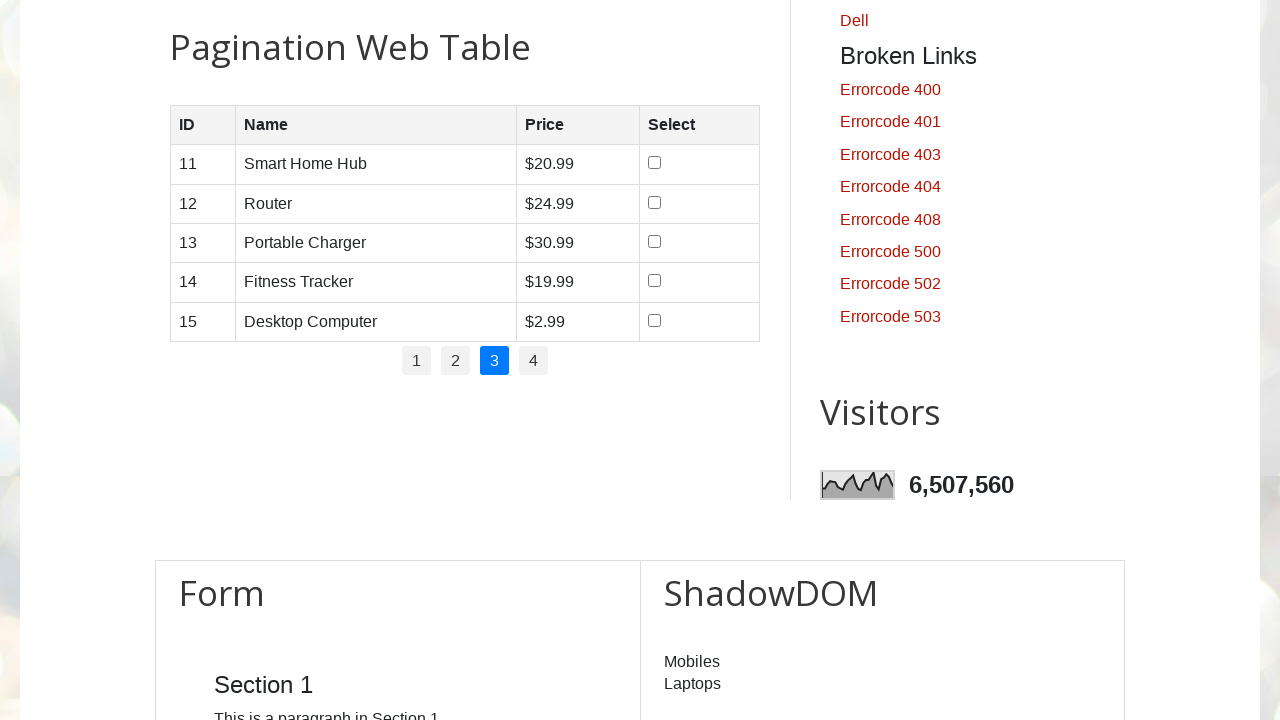

Clicked pagination button for page 4 at (534, 361) on xpath=//ul[@id='pagination']/li >> nth=3
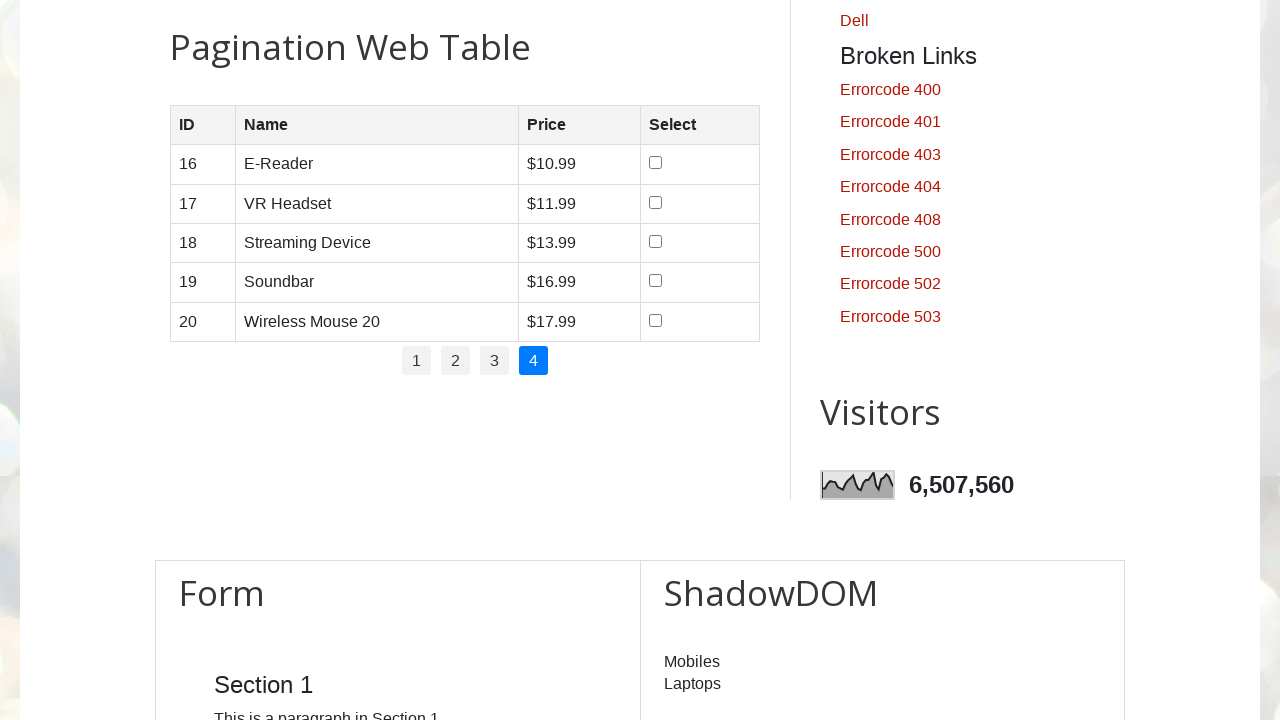

Waited for table to update after pagination
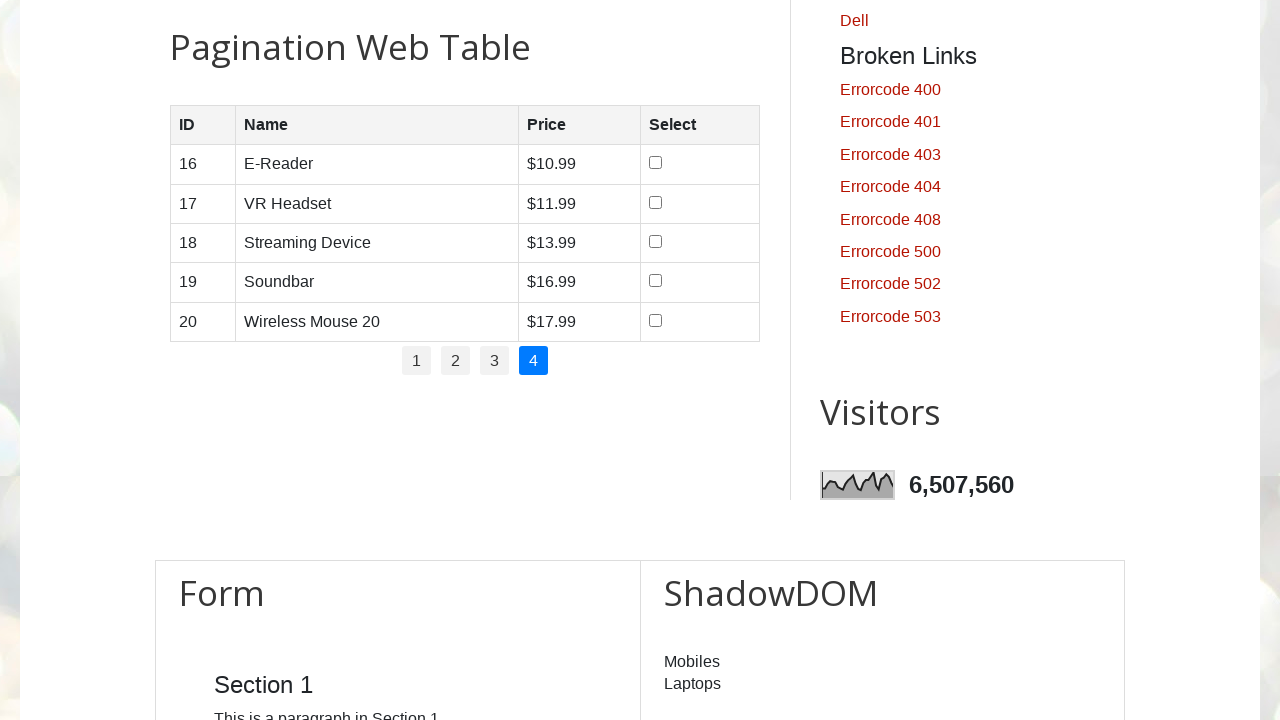

First table row is visible on page 4
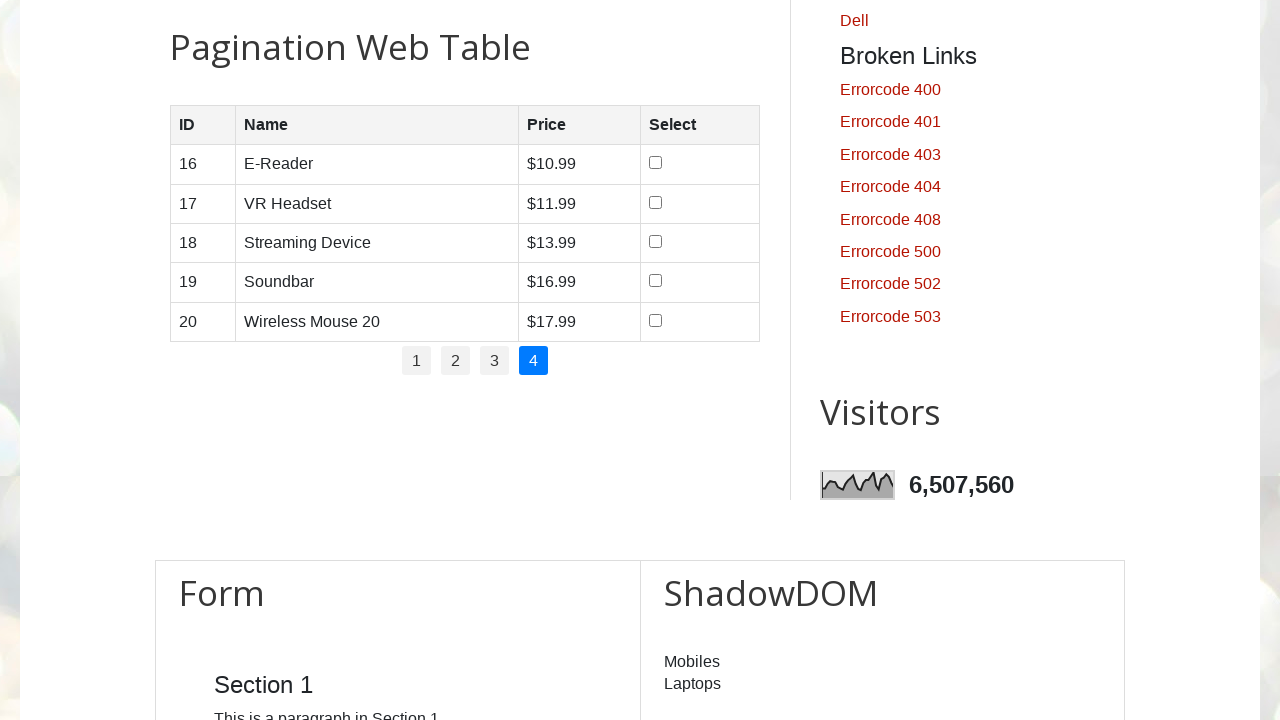

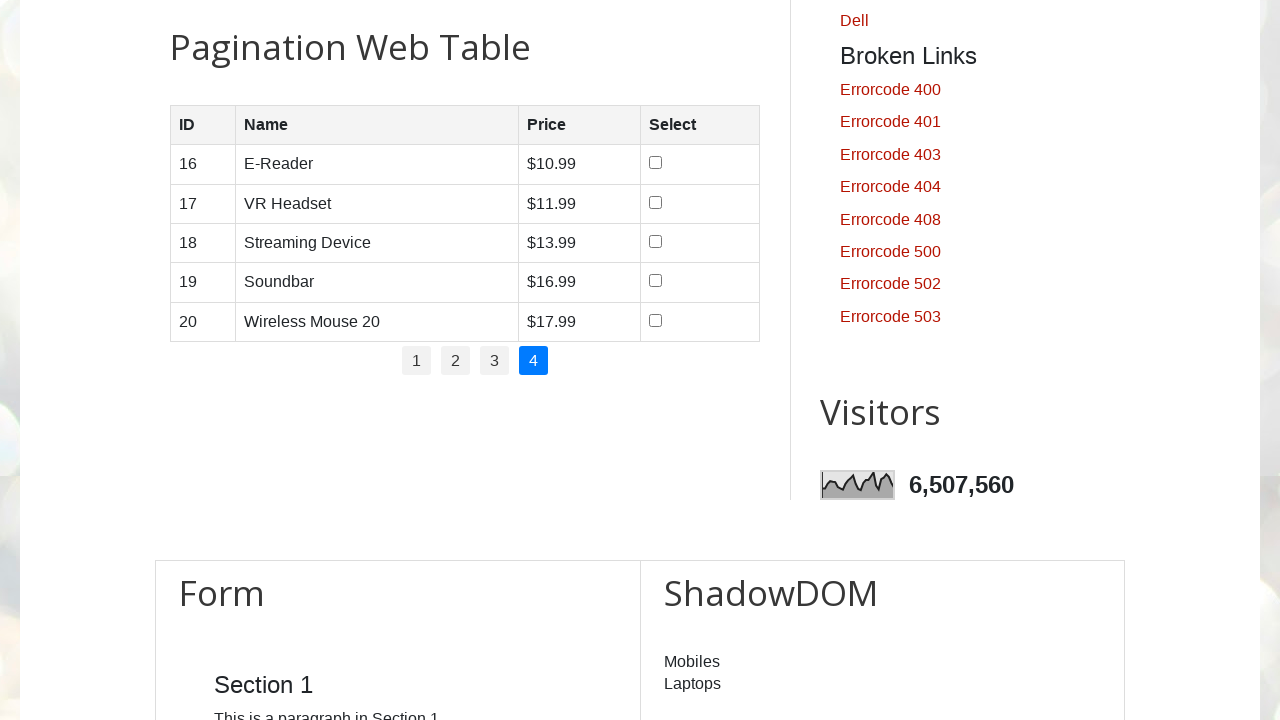